Tests window navigation functionality by opening the automation practice page, clicking an "Open Window" button, navigating to another site (QA Click Academy), and then closing the browser.

Starting URL: https://rahulshettyacademy.com/AutomationPractice/

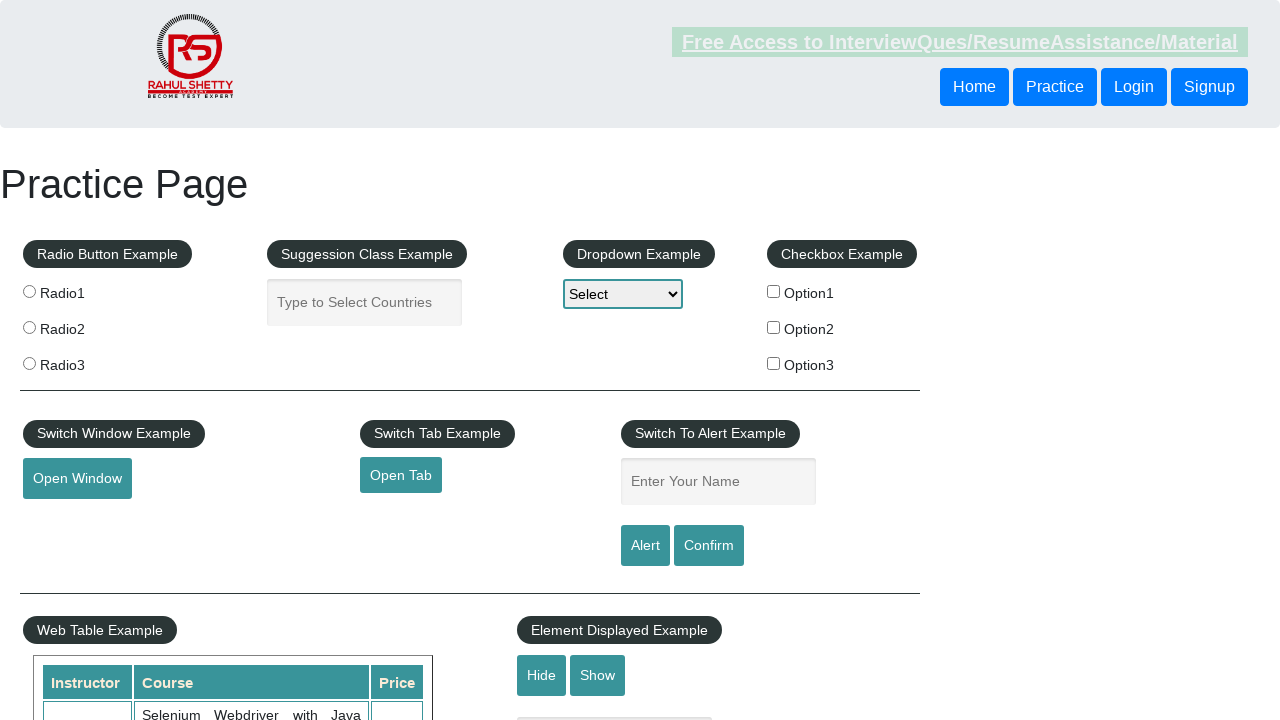

Clicked the 'Open Window' button at (77, 479) on xpath=//button[text()='Open Window']
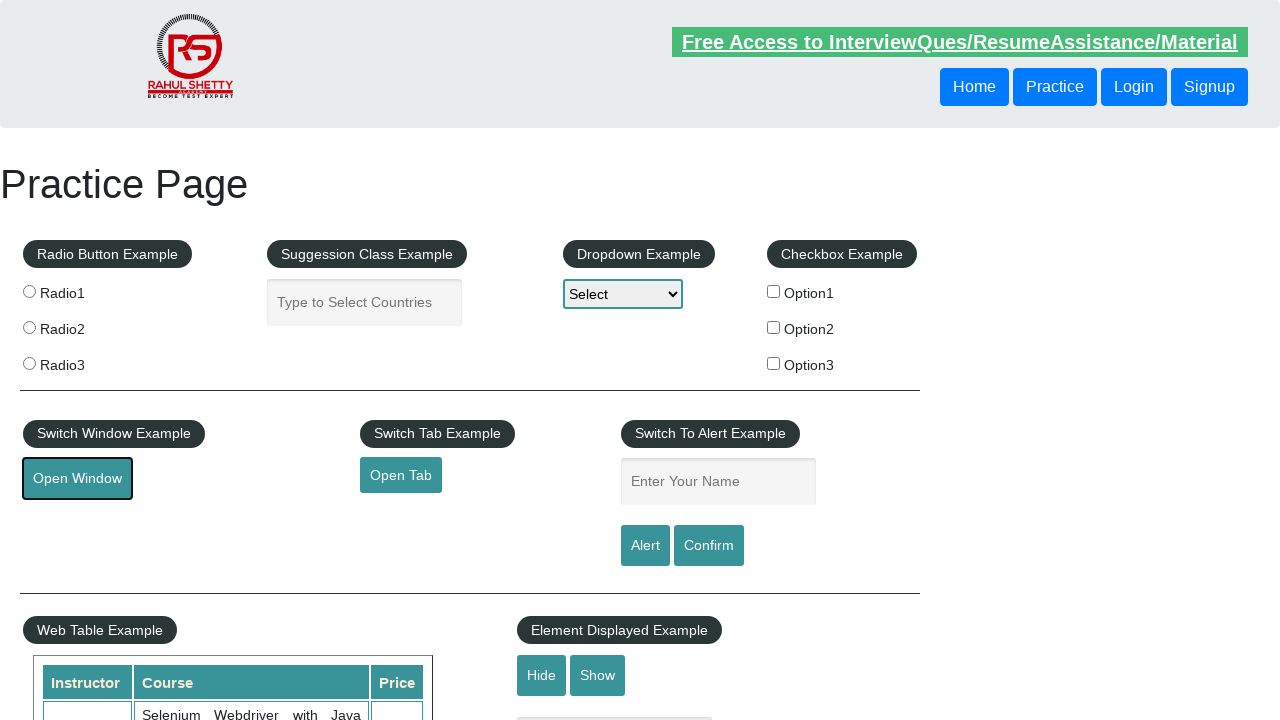

Navigated to QA Click Academy website
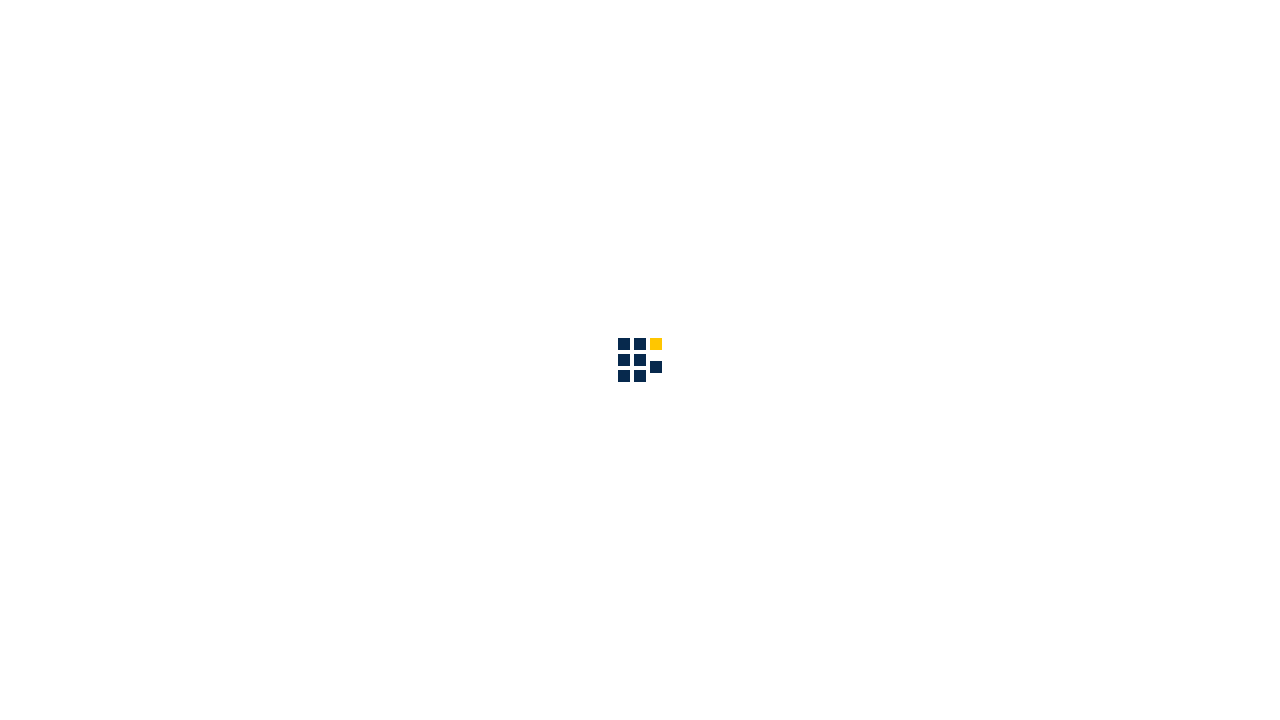

Page loaded and DOM content initialized
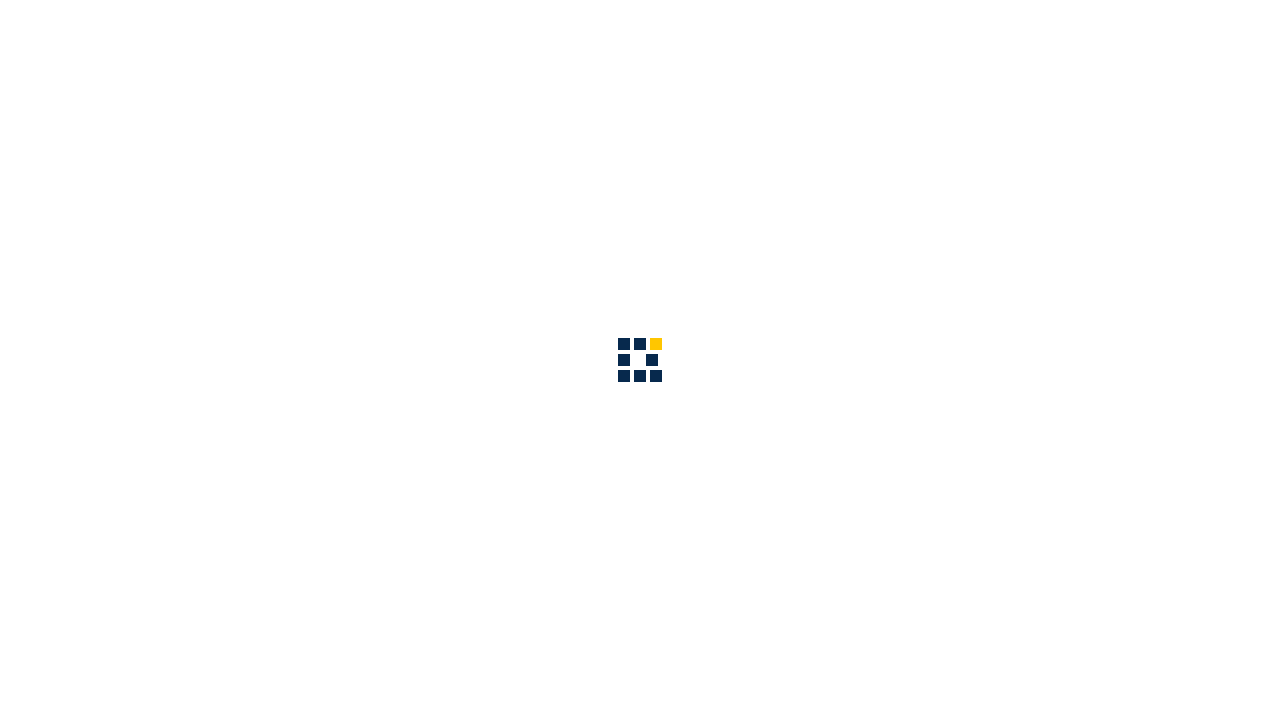

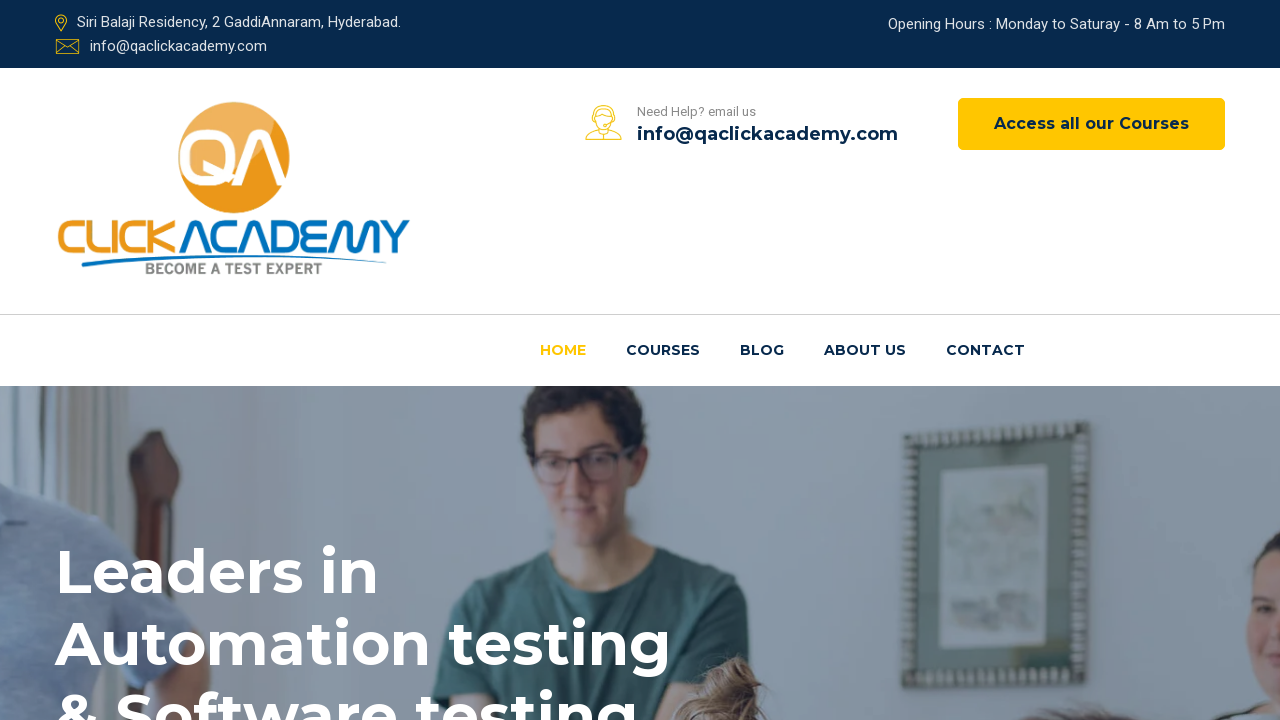